Navigates to example.com and injects a simulated clipper button element into the page, then clicks it to verify the element is clickable

Starting URL: https://example.com

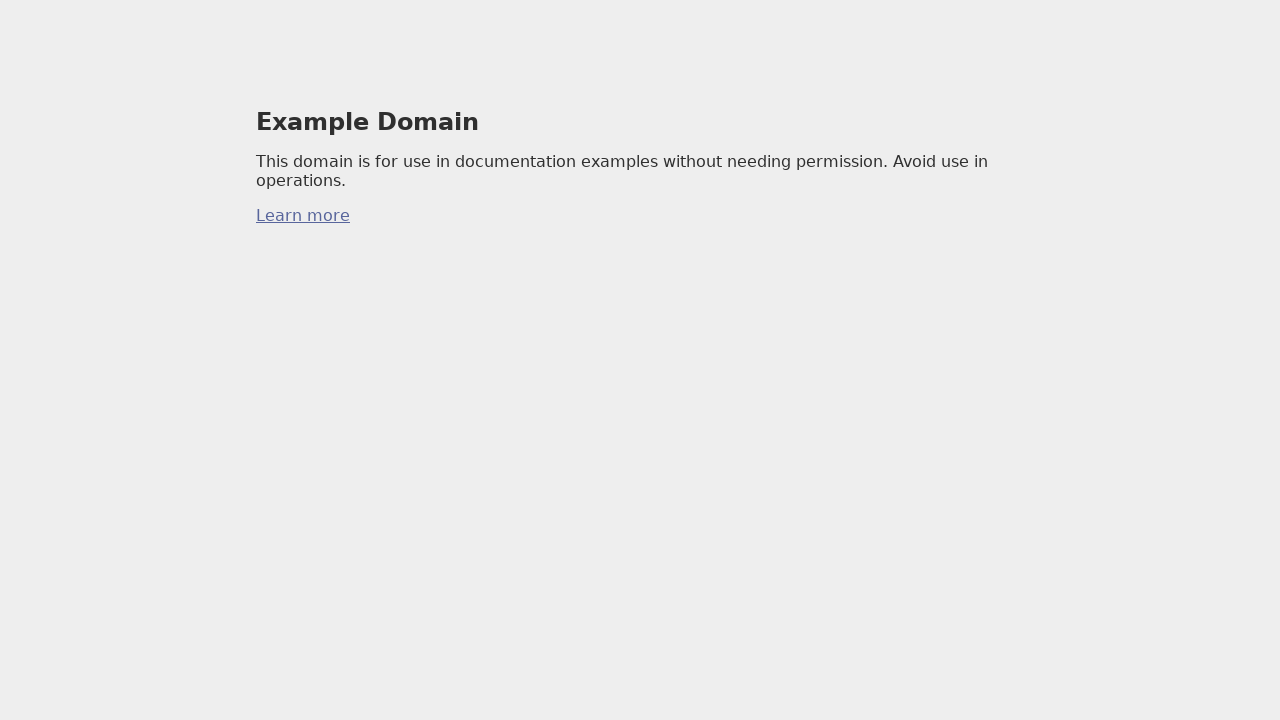

Navigated to https://example.com
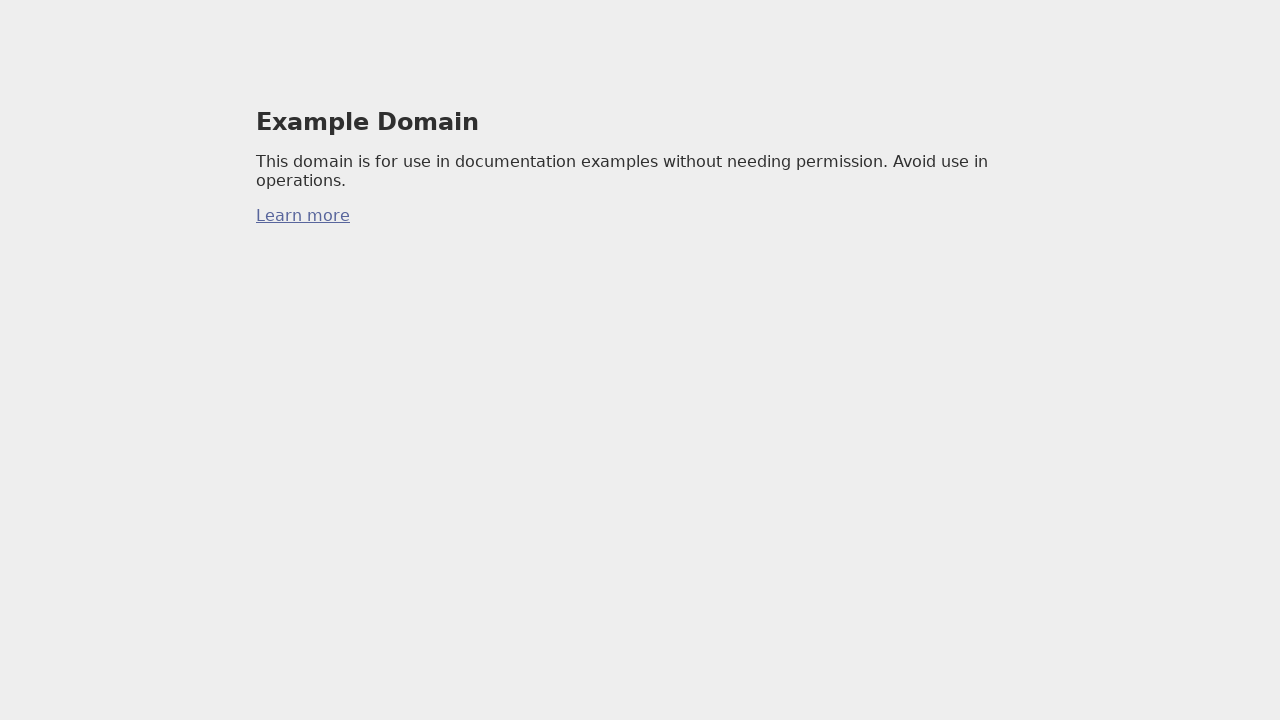

Injected simulated clipper button element into page
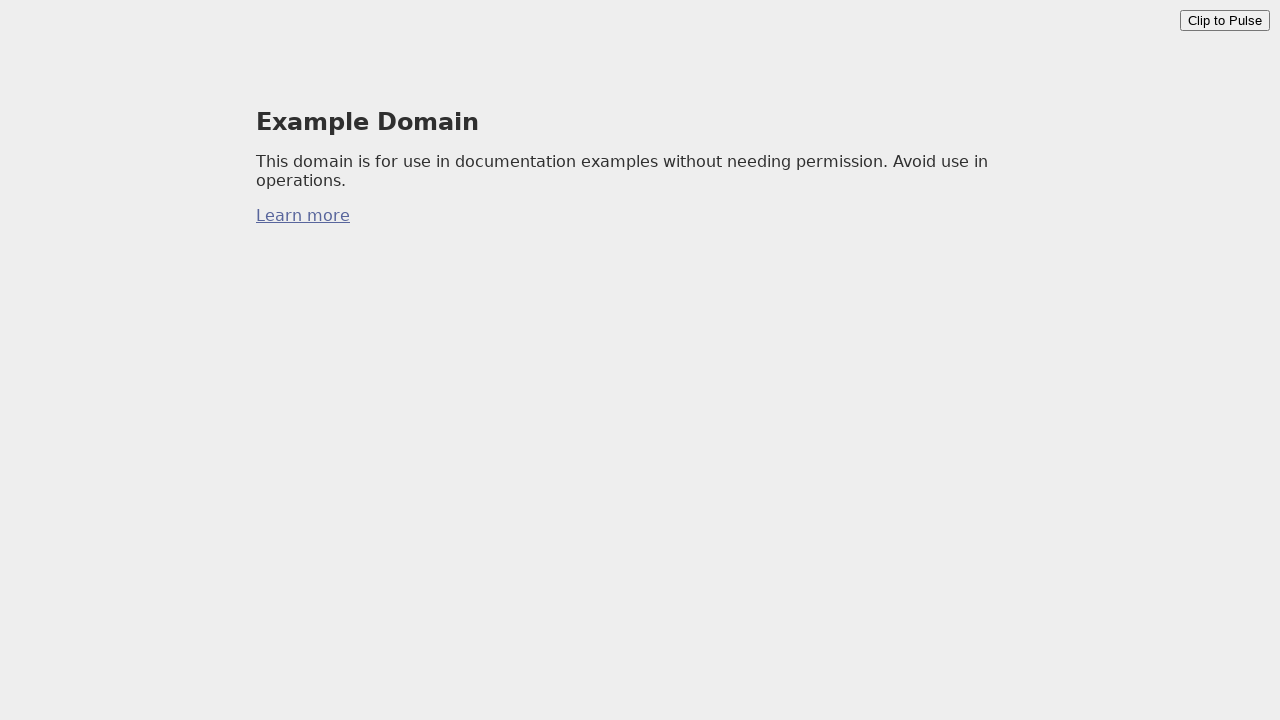

Clipper button element appeared on page
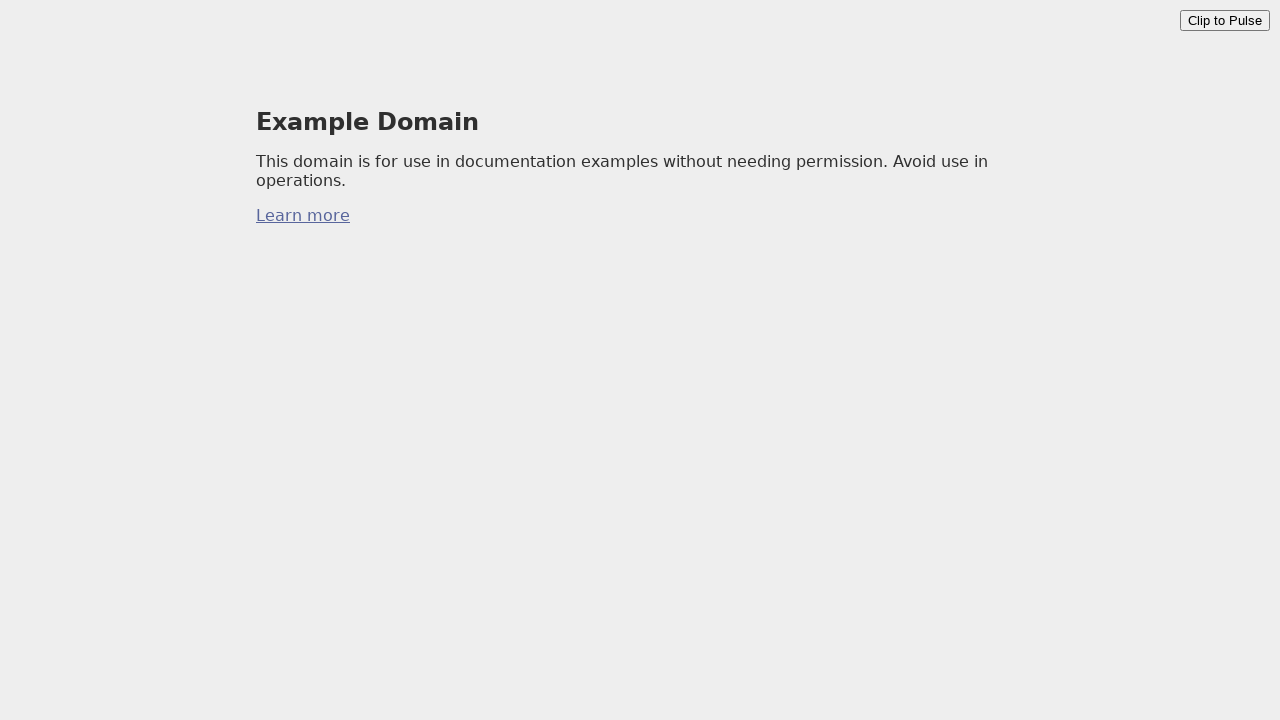

Clicked the clipper button to verify it is clickable at (1225, 20) on #pulse-clipper
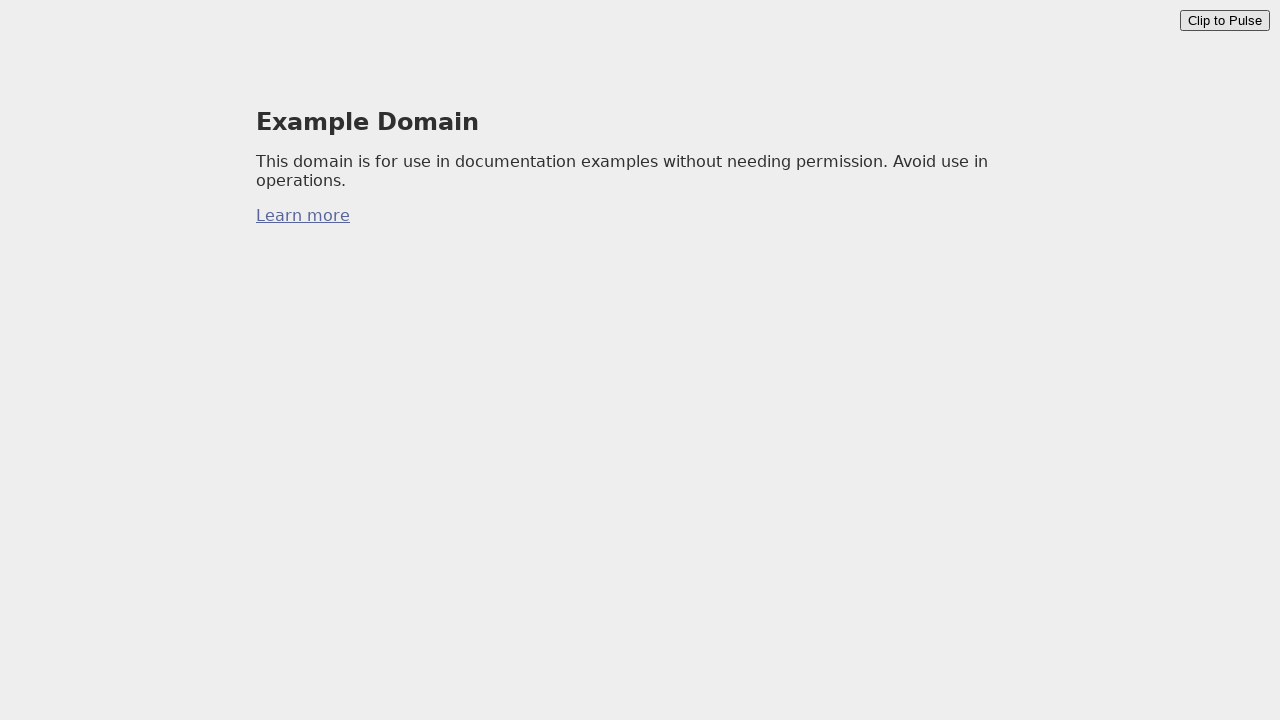

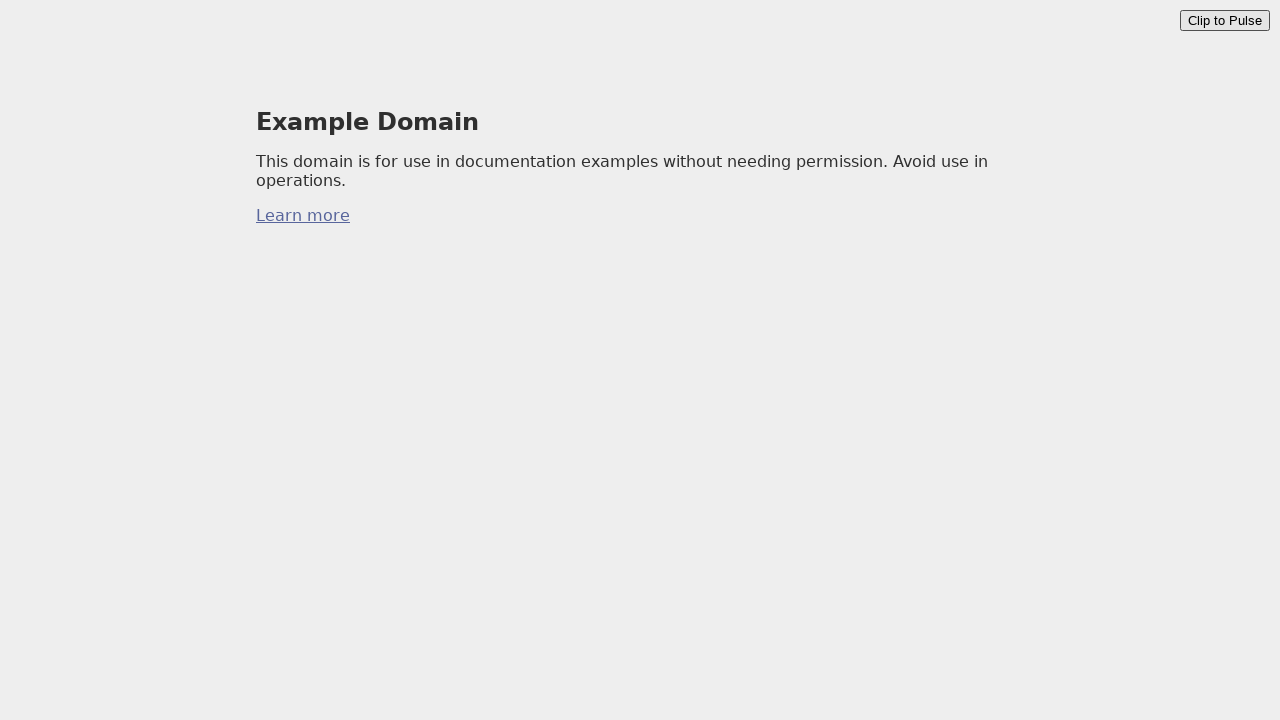